Navigates to a practice automation page and verifies that all footer links are functional by checking their HTTP response codes

Starting URL: https://rahulshettyacademy.com/AutomationPractice/#

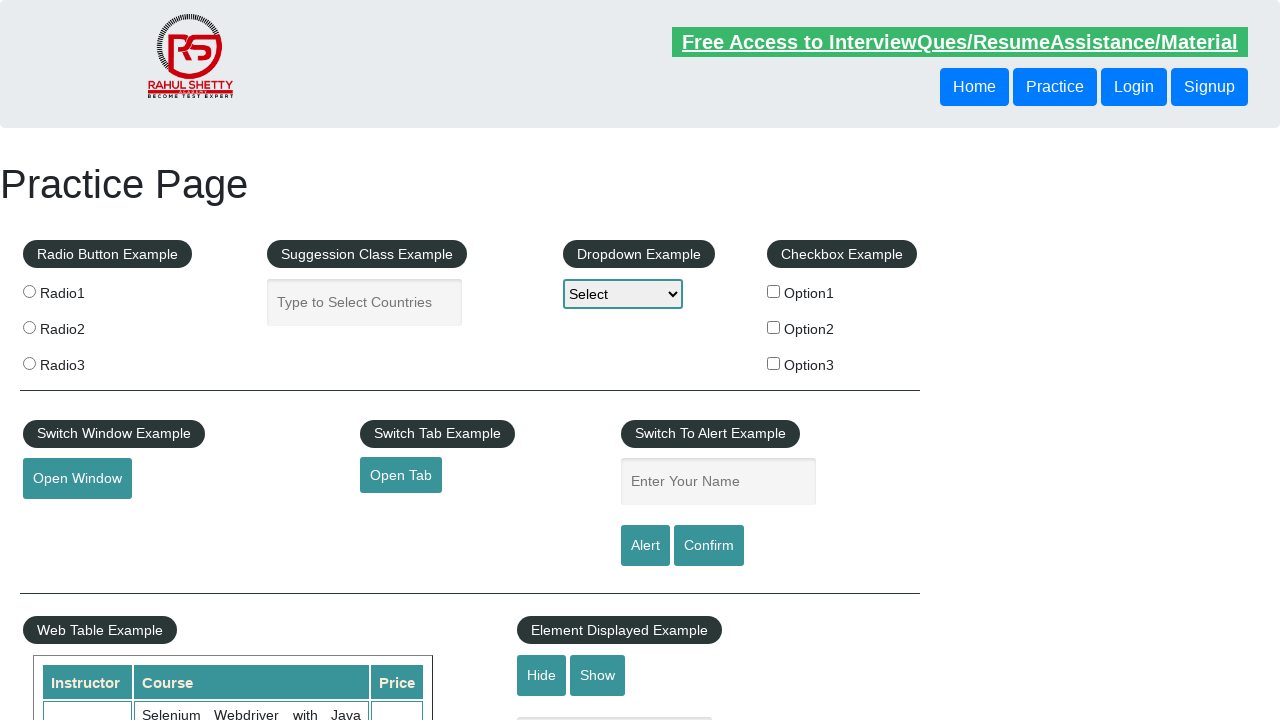

Waited for footer links to load
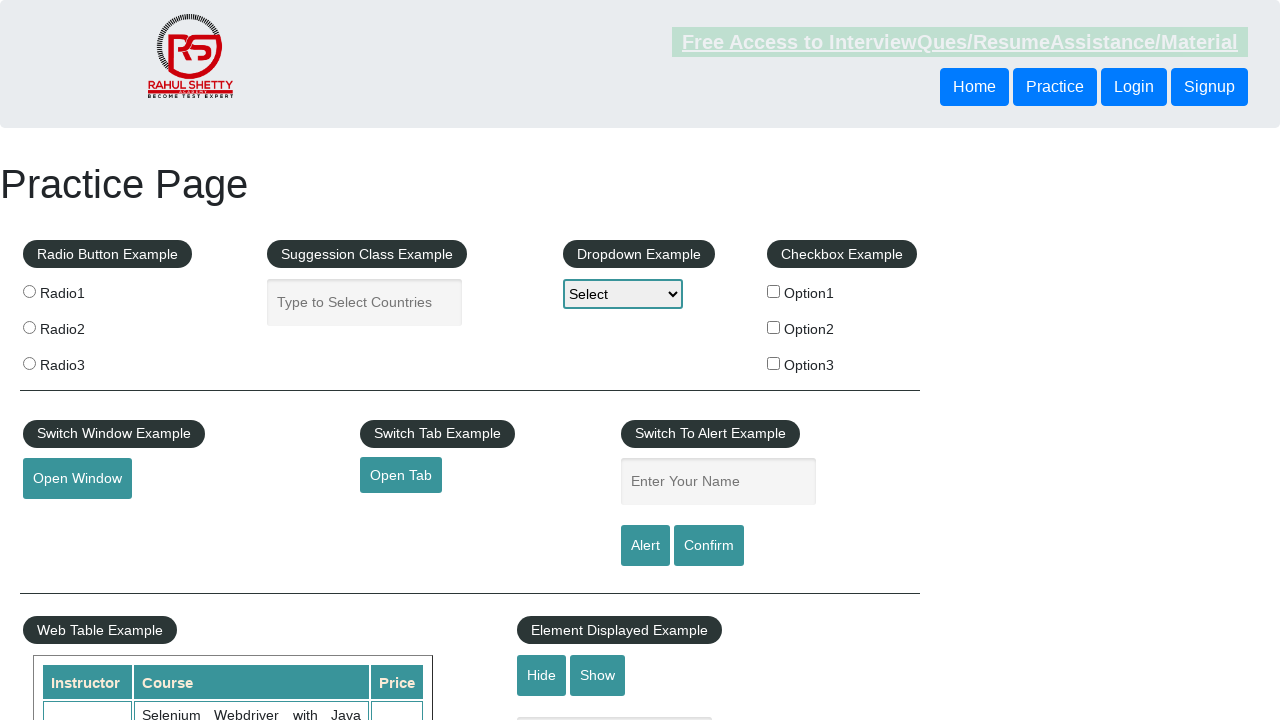

Retrieved all footer links from the page
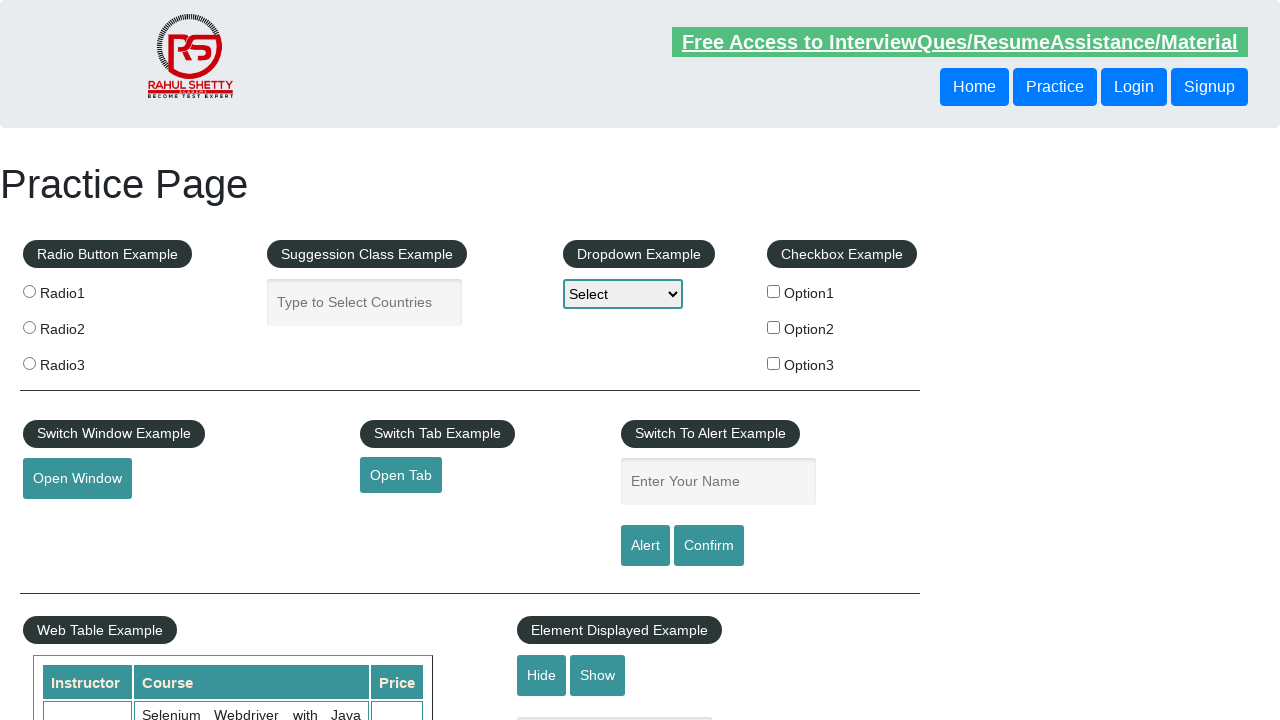

Verified that 20 footer links are present
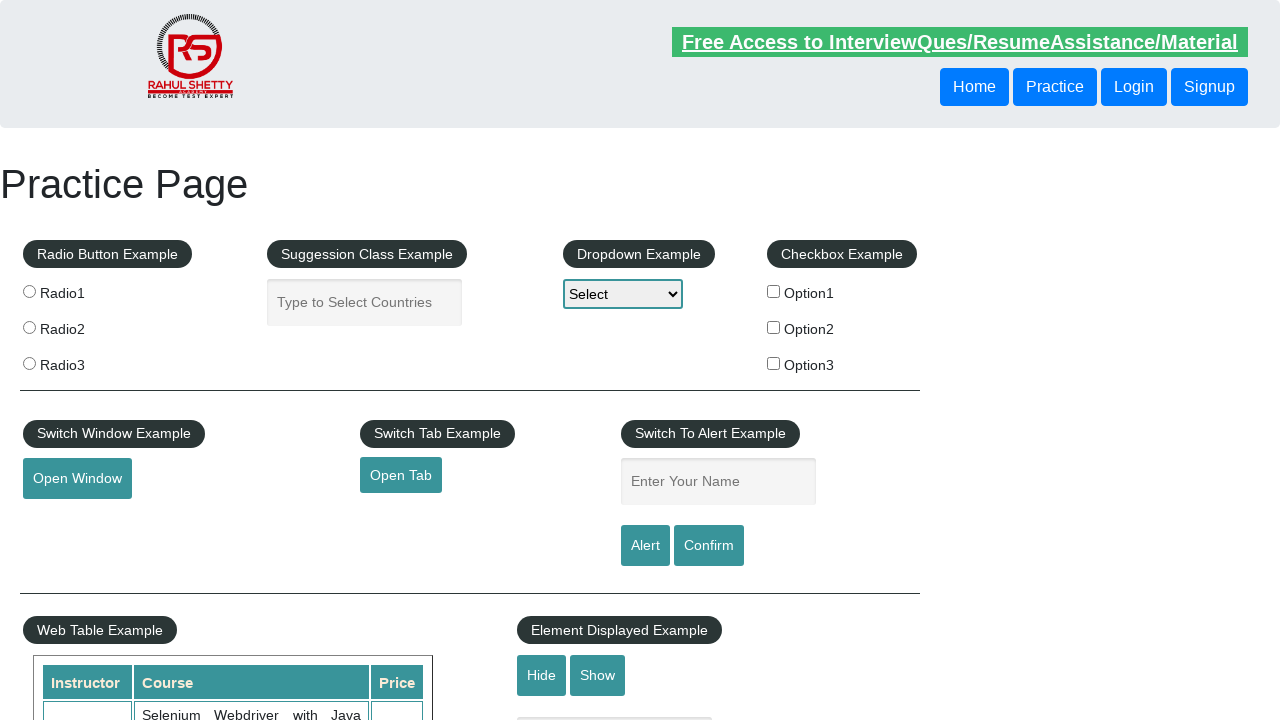

Opened footer link 1 in new tab using Ctrl+Click at (157, 482) on li.gf-li a >> nth=0
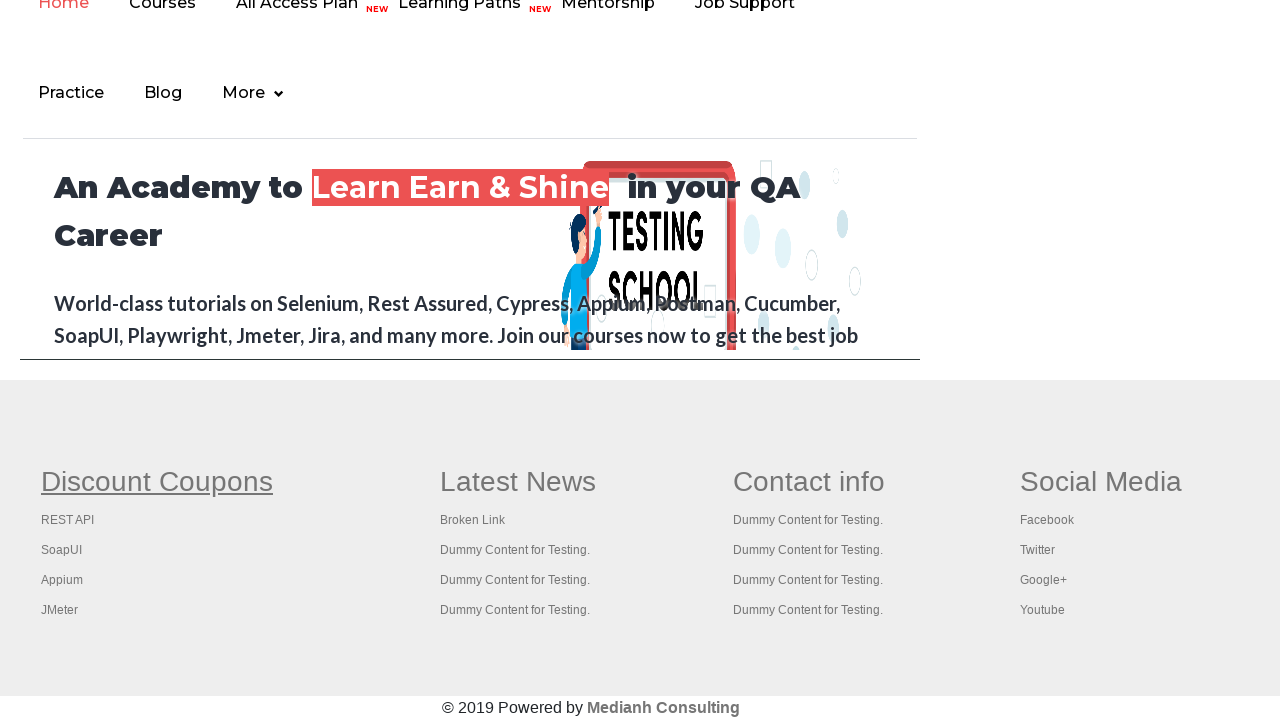

Waited for new page to load after clicking footer link 1
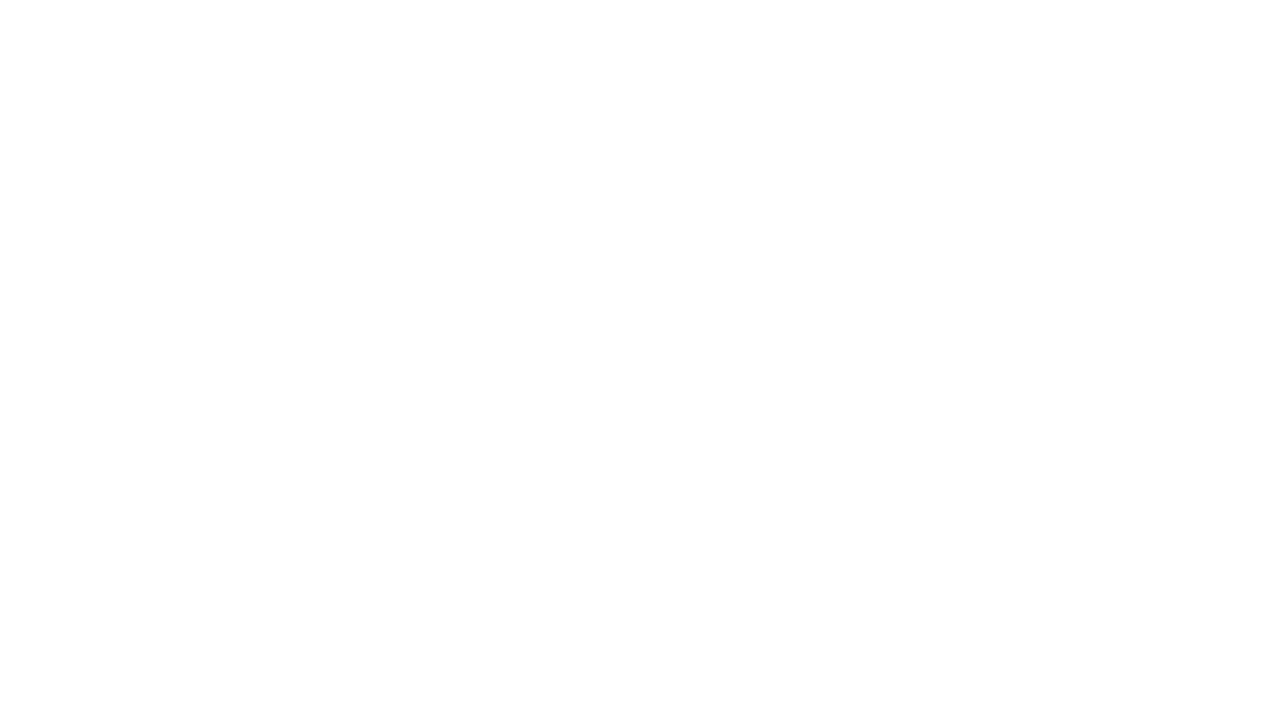

Closed new page from footer link 1
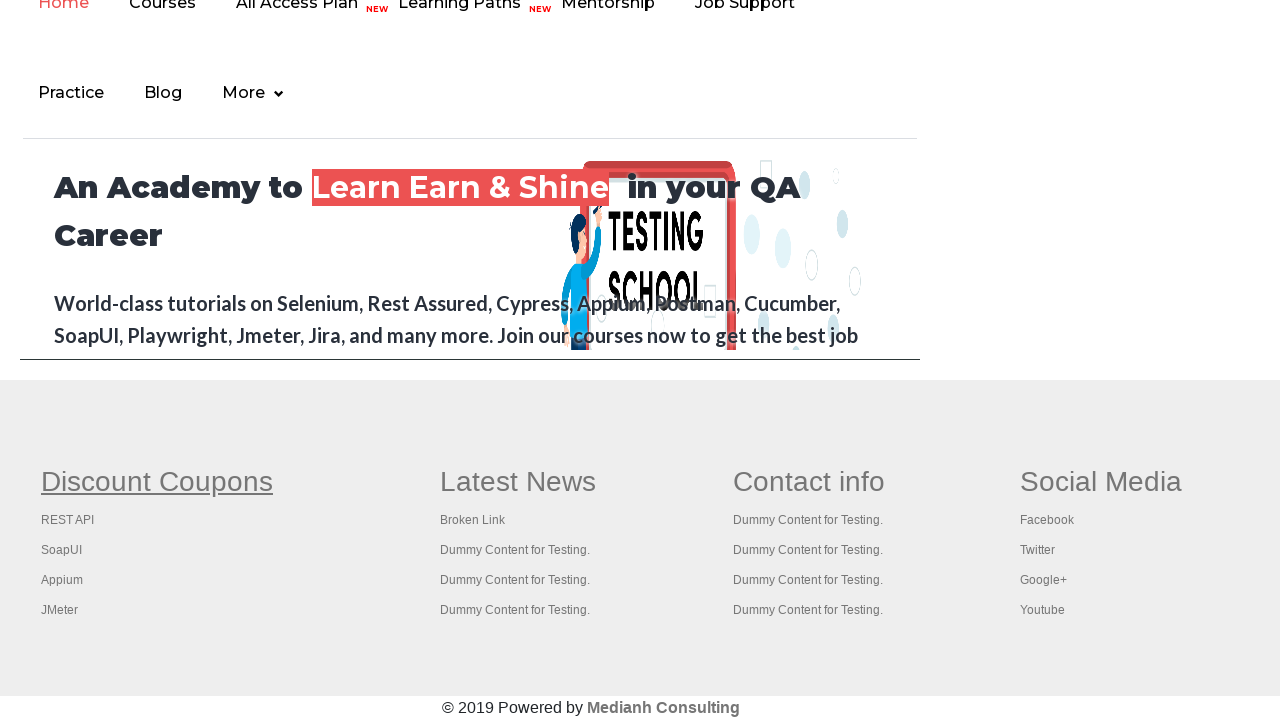

Opened footer link 2 in new tab using Ctrl+Click at (68, 520) on li.gf-li a >> nth=1
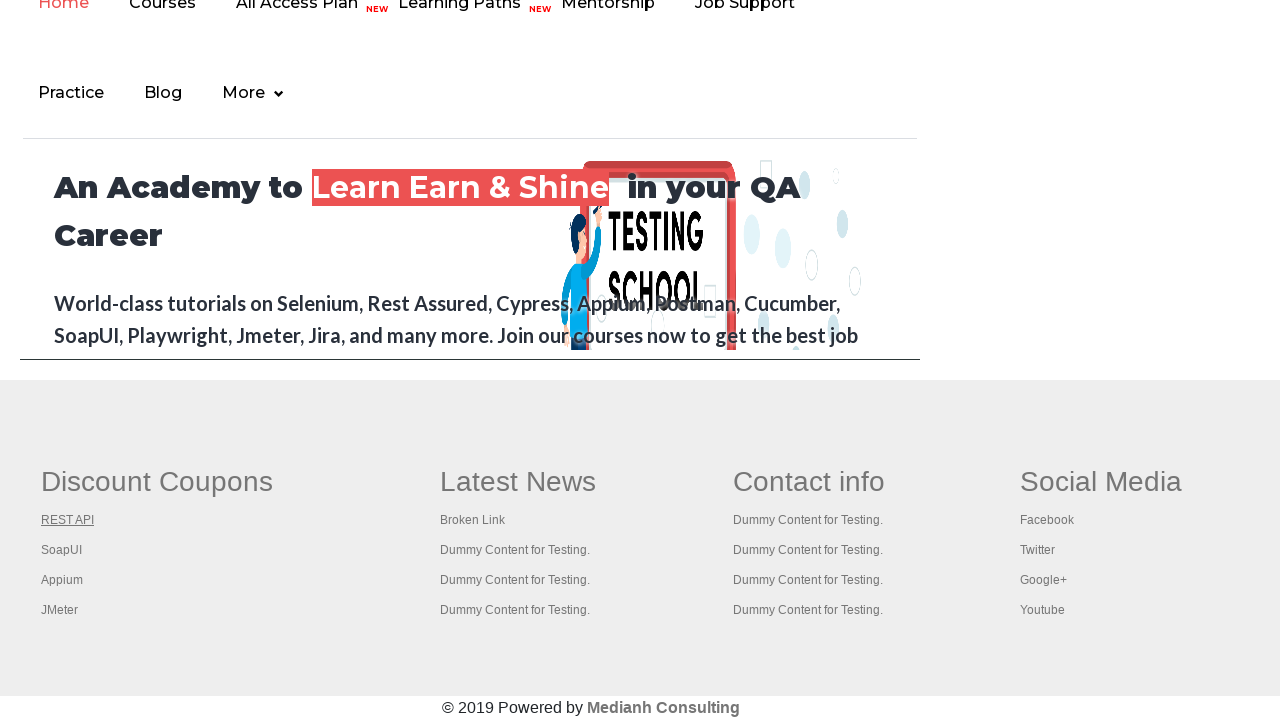

Waited for new page to load after clicking footer link 2
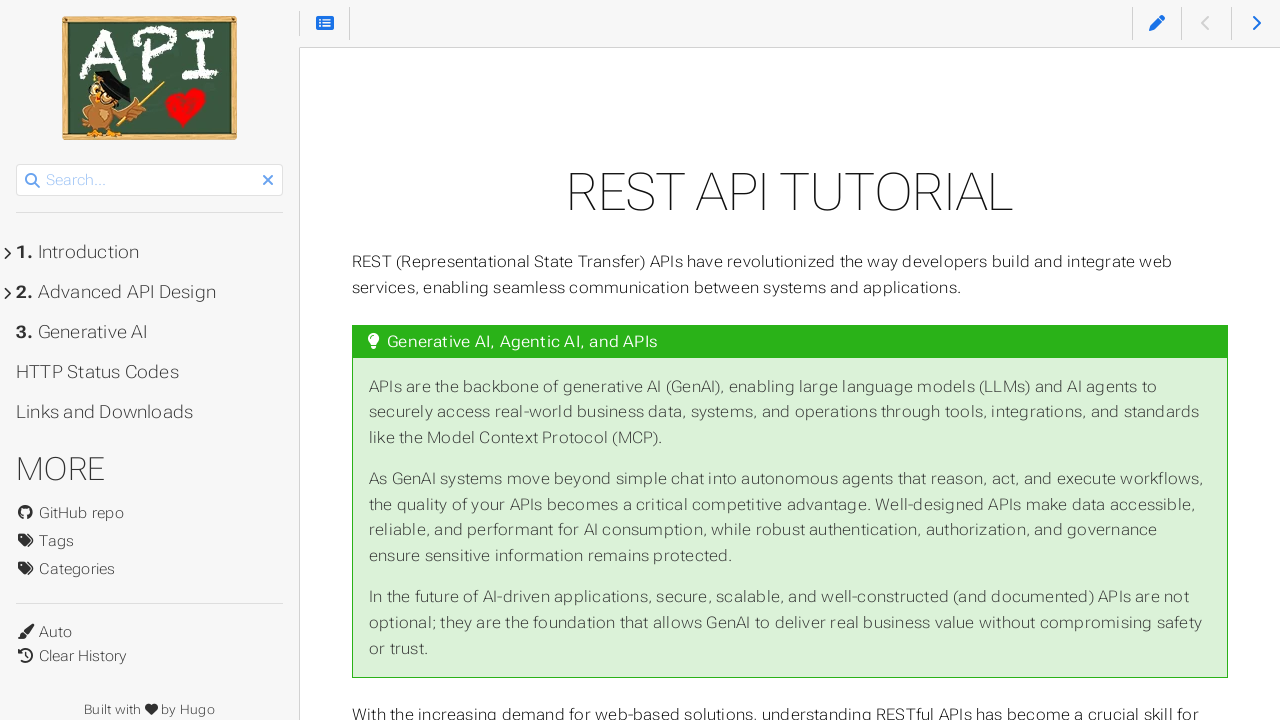

Closed new page from footer link 2
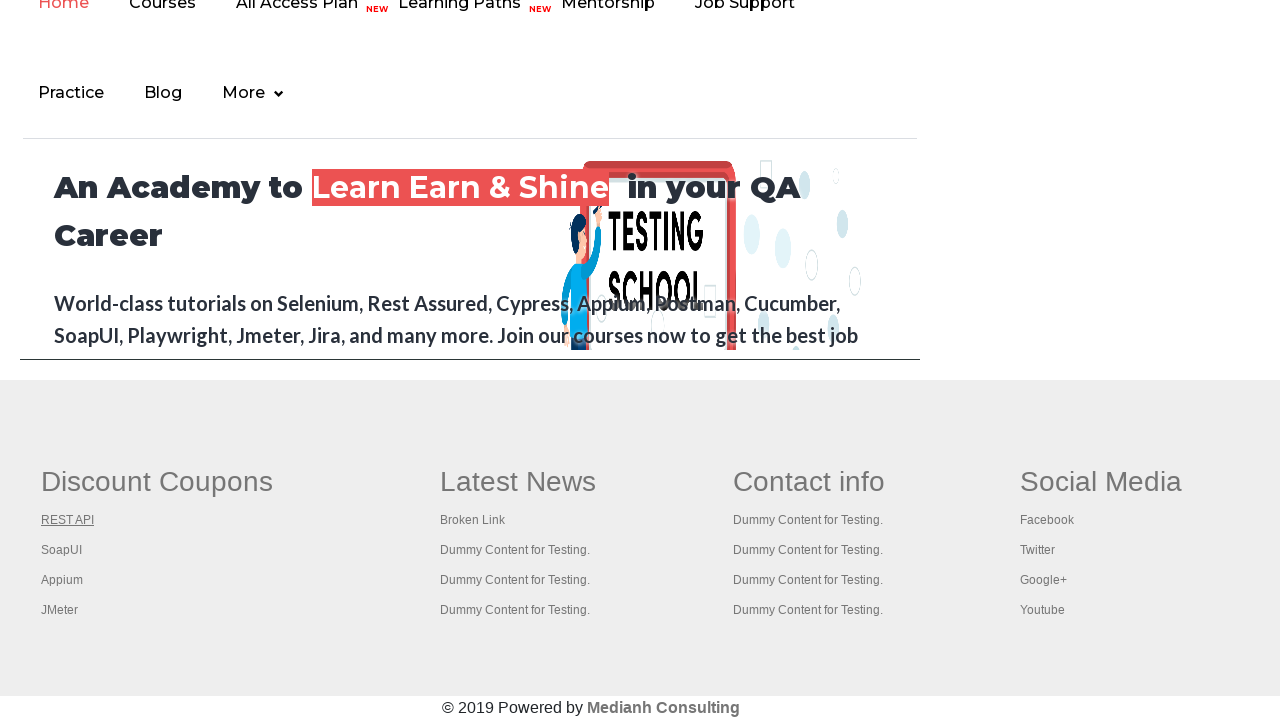

Opened footer link 3 in new tab using Ctrl+Click at (62, 550) on li.gf-li a >> nth=2
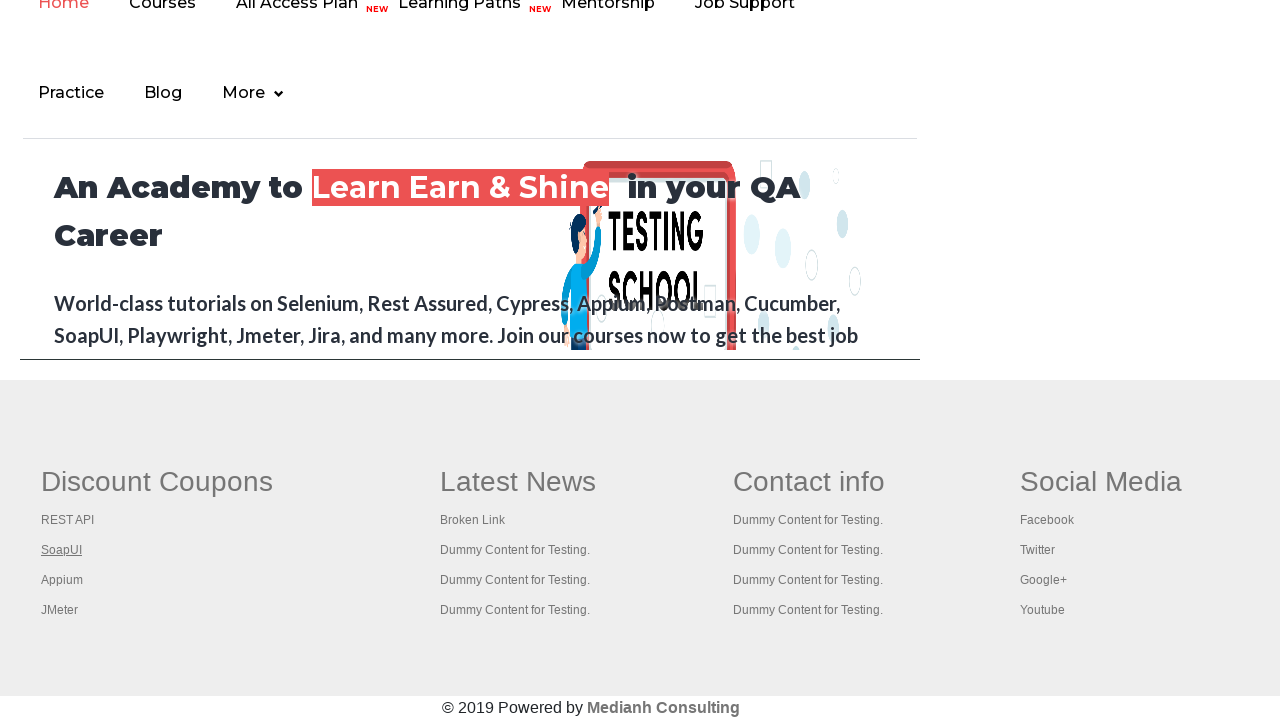

Waited for new page to load after clicking footer link 3
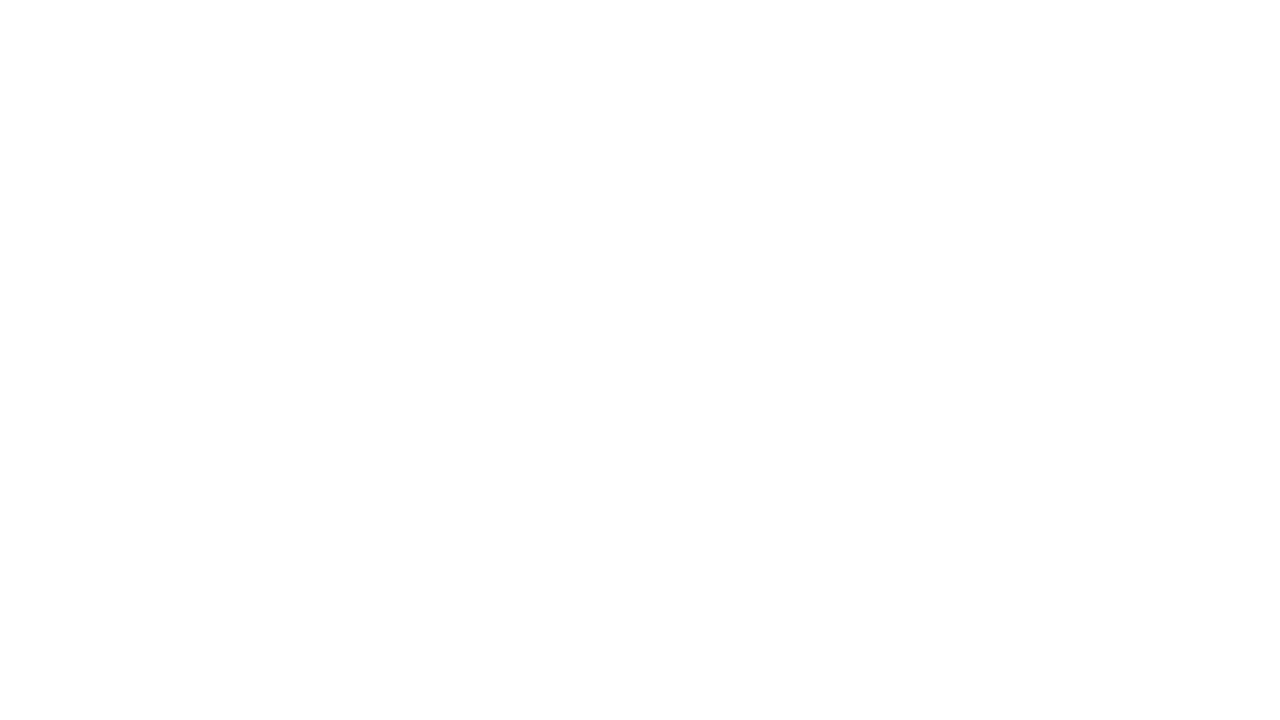

Closed new page from footer link 3
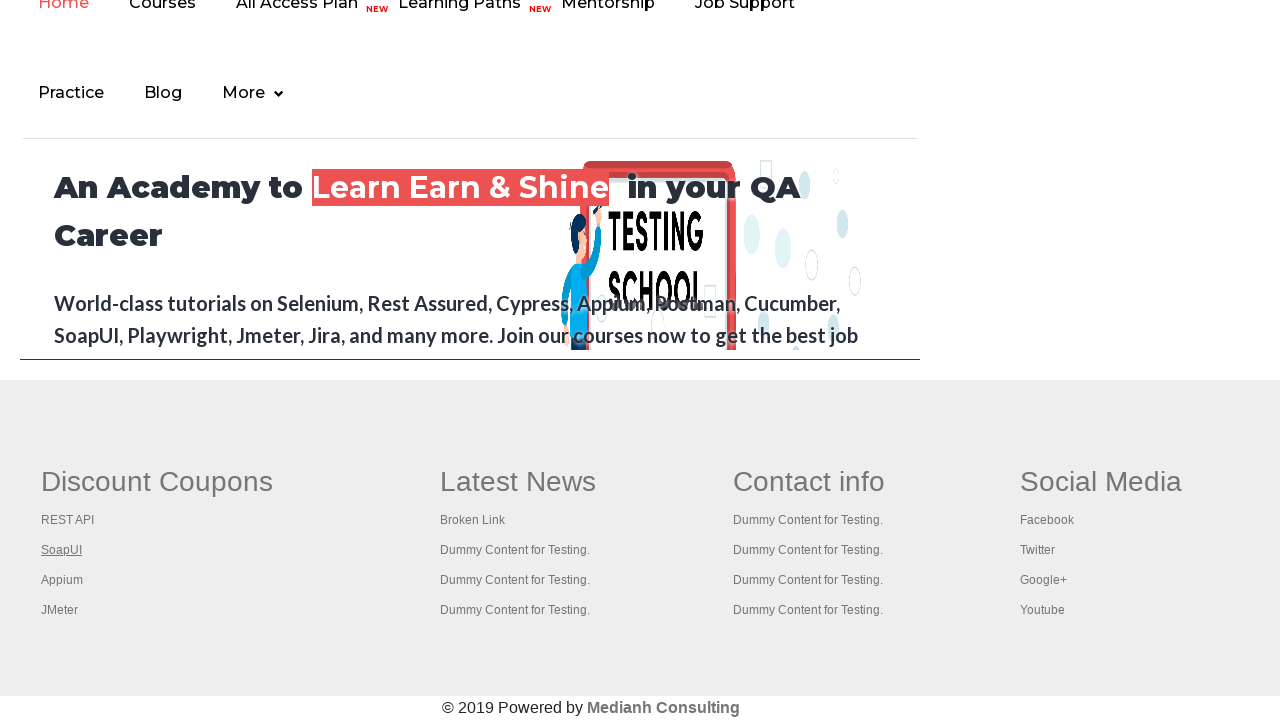

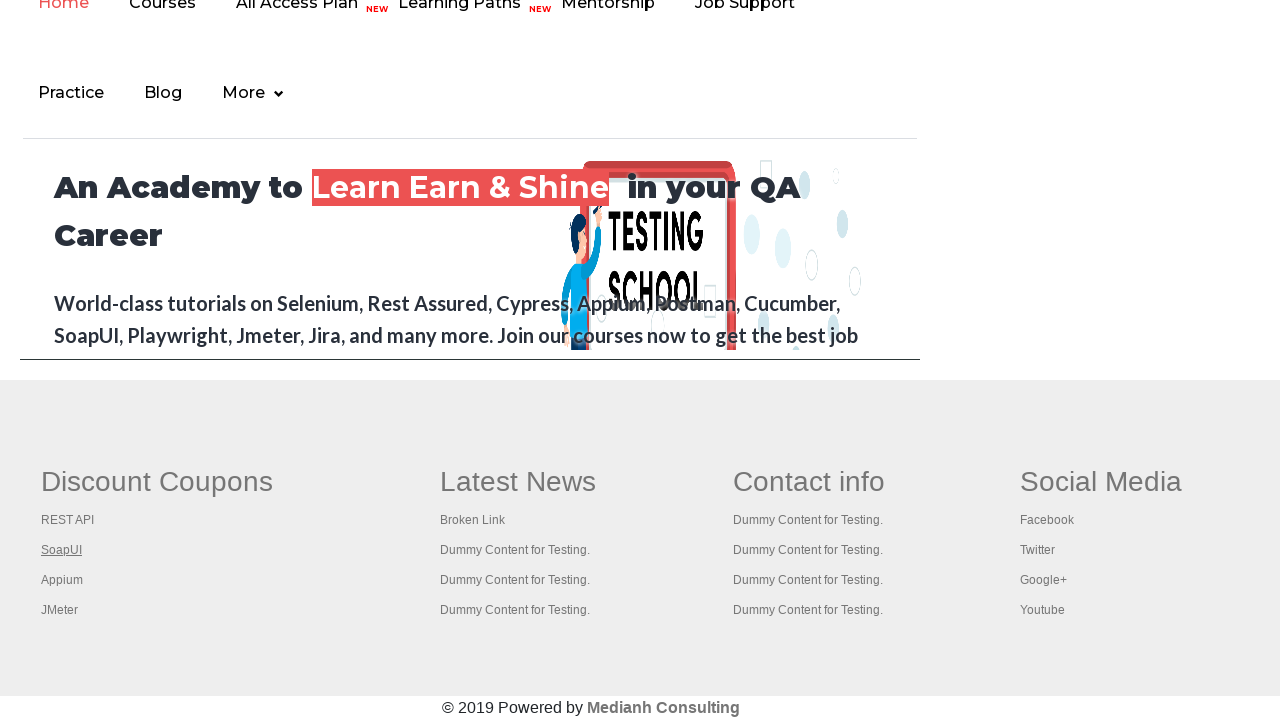